Tests mouse hover functionality on menu items by hovering over navigation menu elements

Starting URL: https://www.globalsqa.com/demo-site/

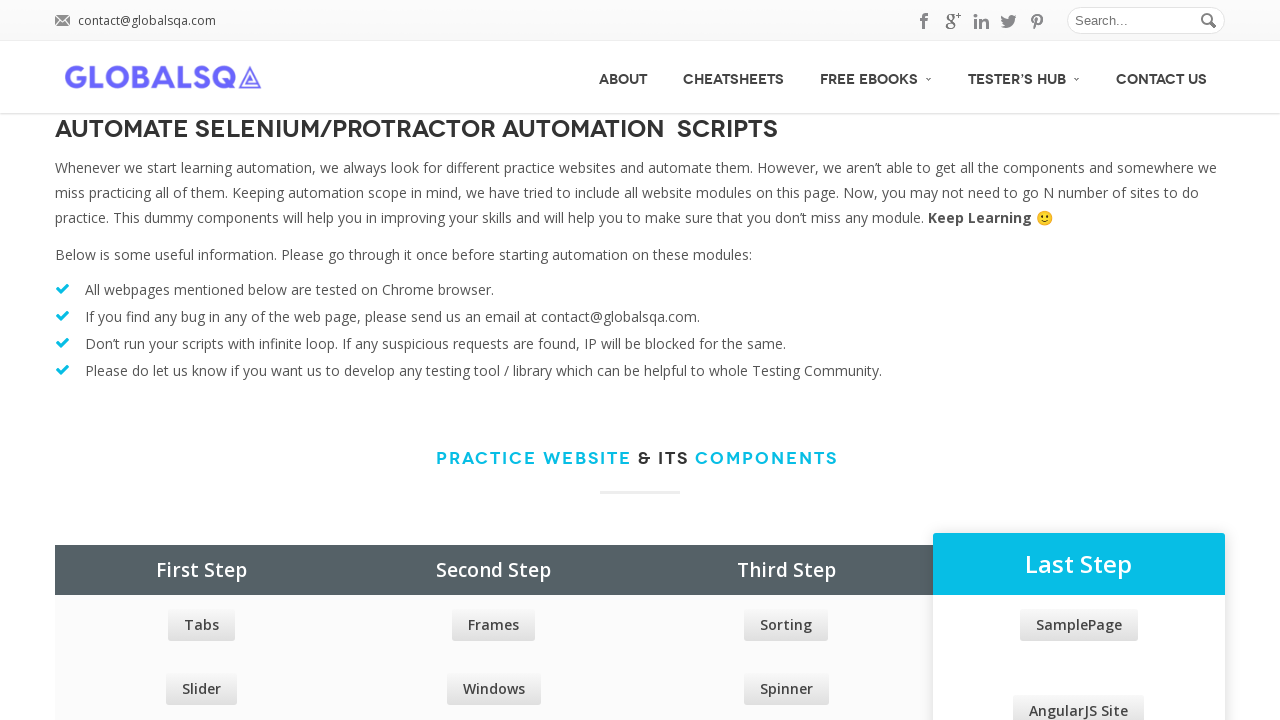

Located all menu list items in navigation menu
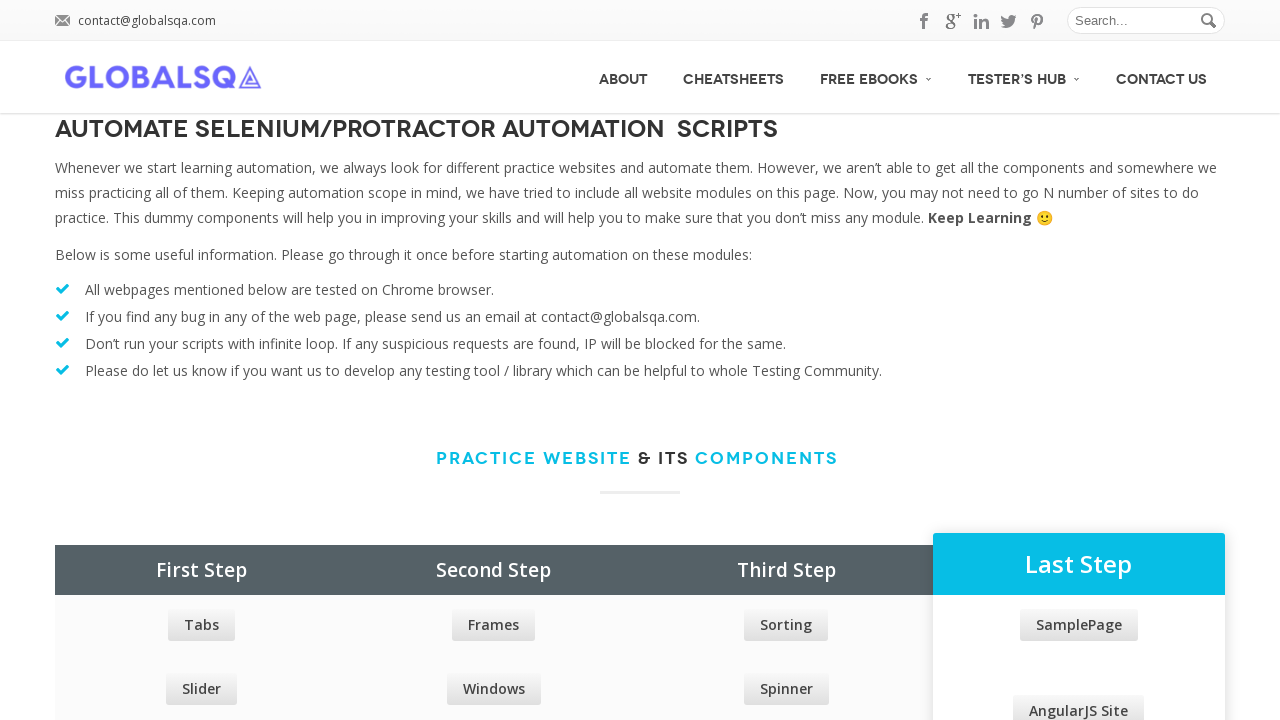

Hovered over the 5th menu item to test mouse hover functionality at (1162, 77) on xpath=//div[@id='menu']/ul/li >> nth=4
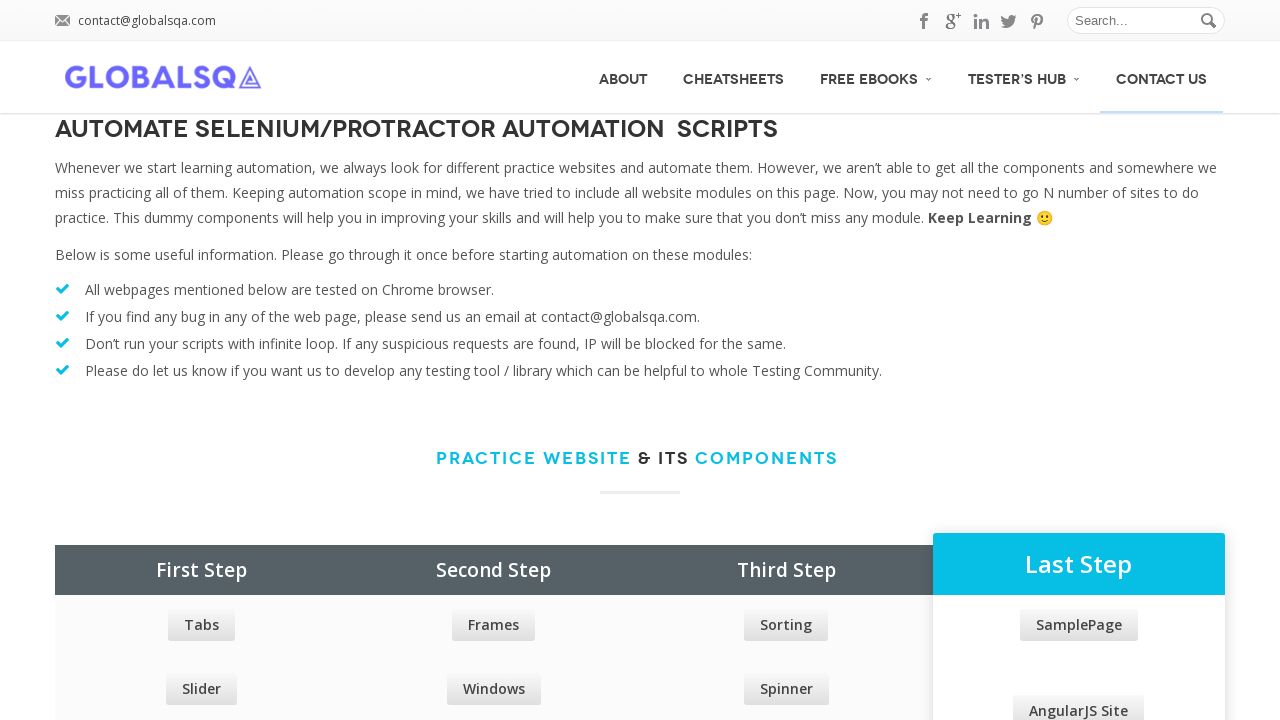

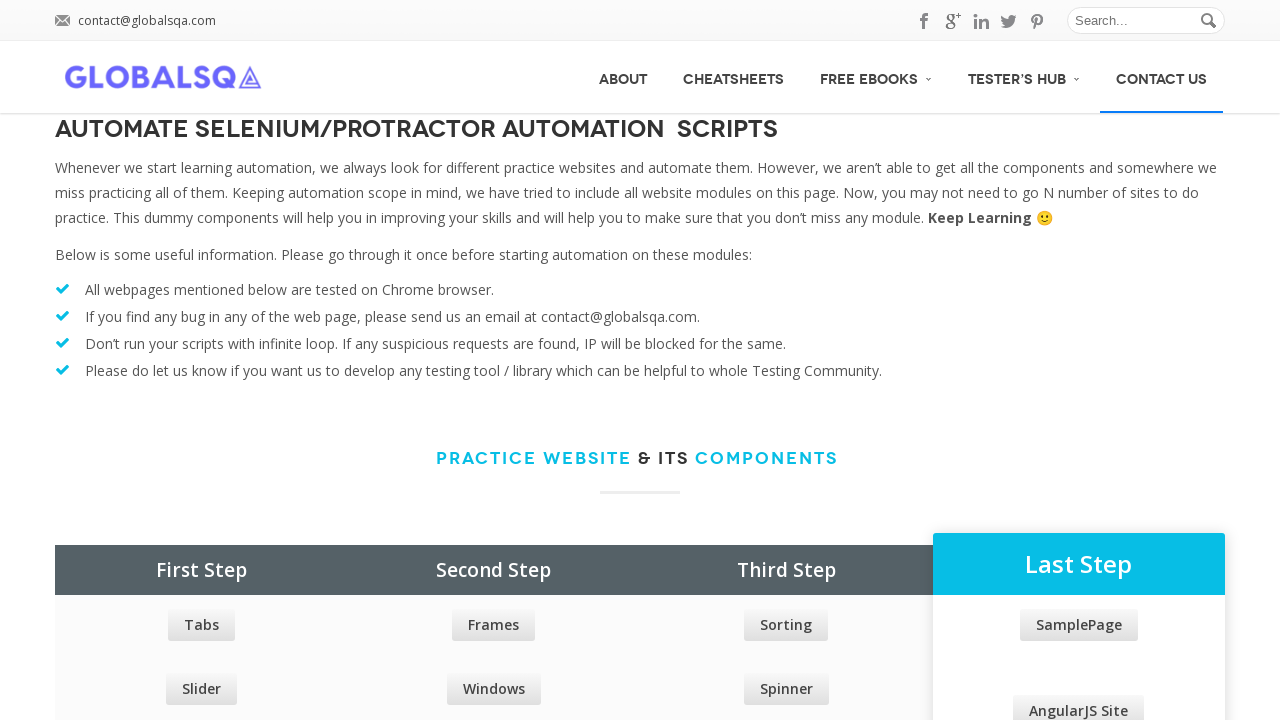